Tests the Contact button by clicking it and verifying the contact modal popup appears

Starting URL: https://www.demoblaze.com/index.html

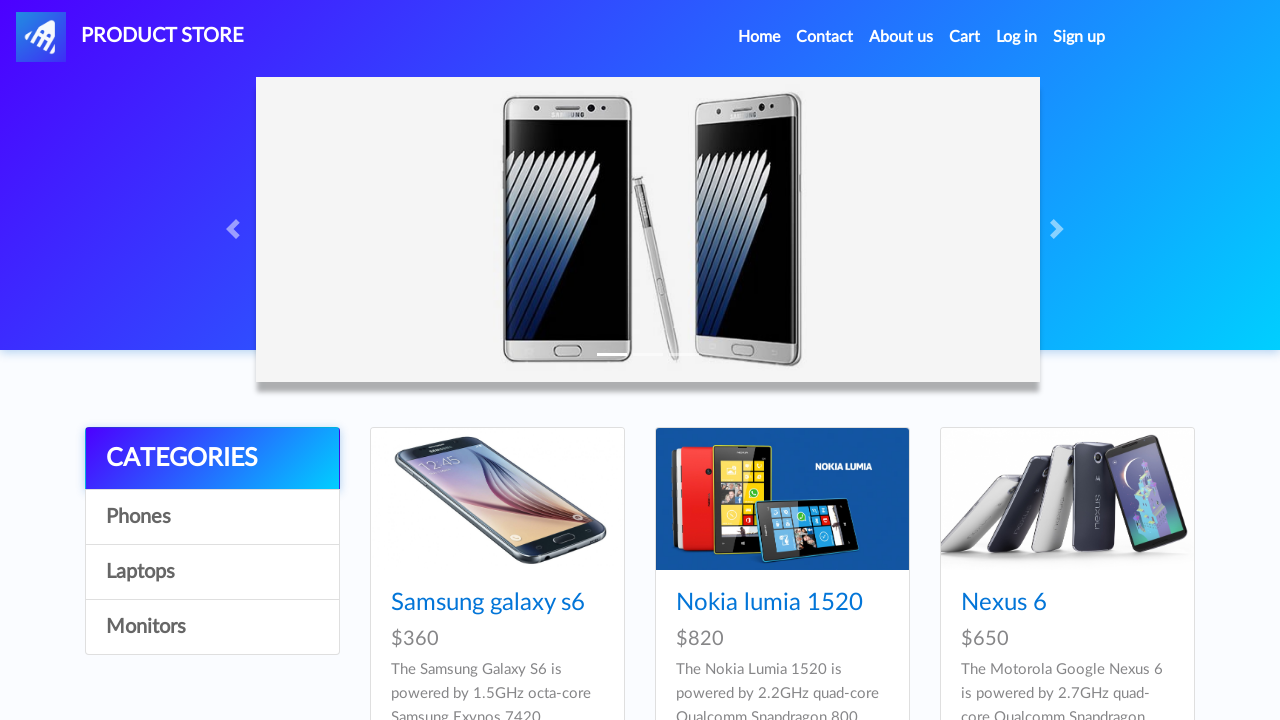

Clicked Contact button in navbar at (825, 37) on xpath=//*[@id="navbarExample"]/ul/li[2]/a
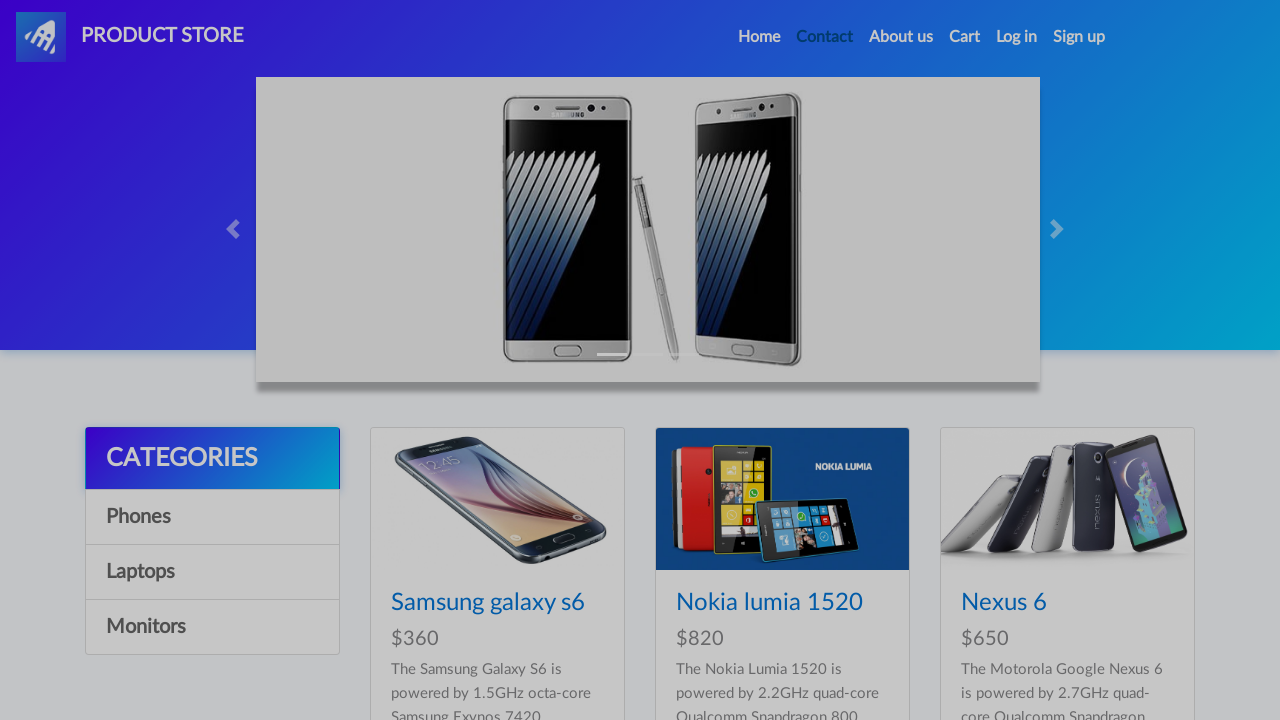

Contact modal popup appeared and is visible
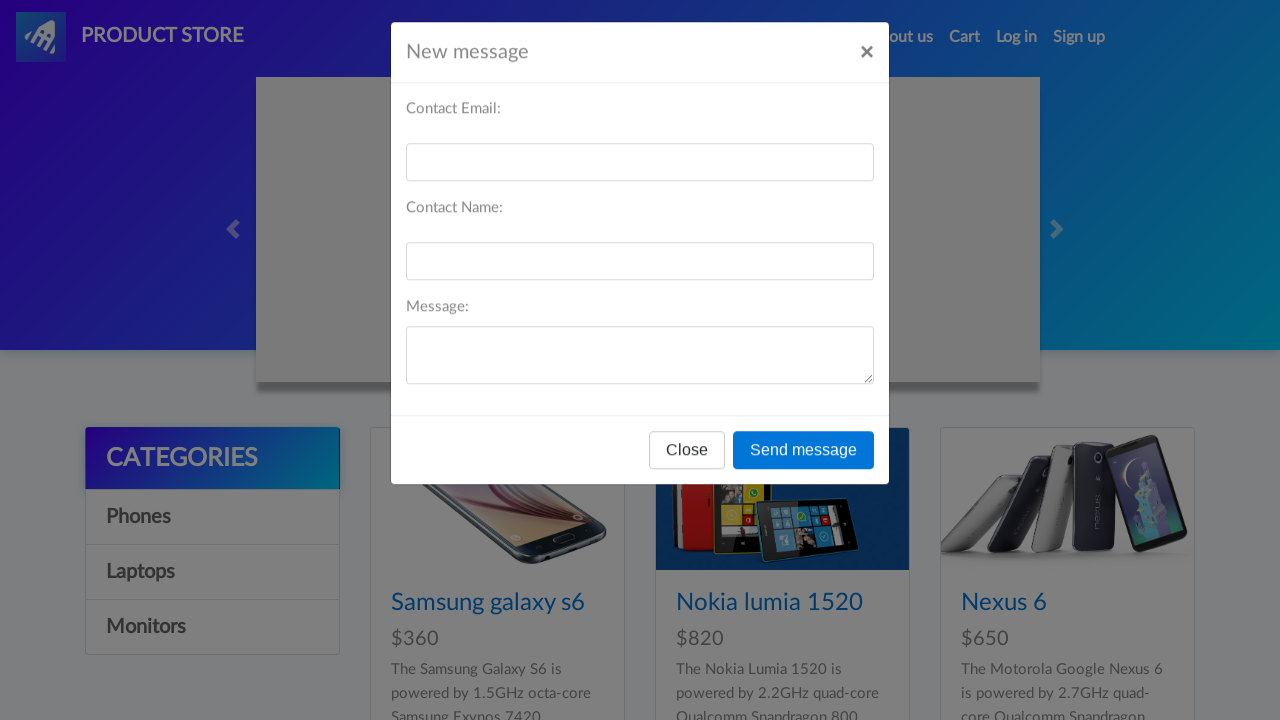

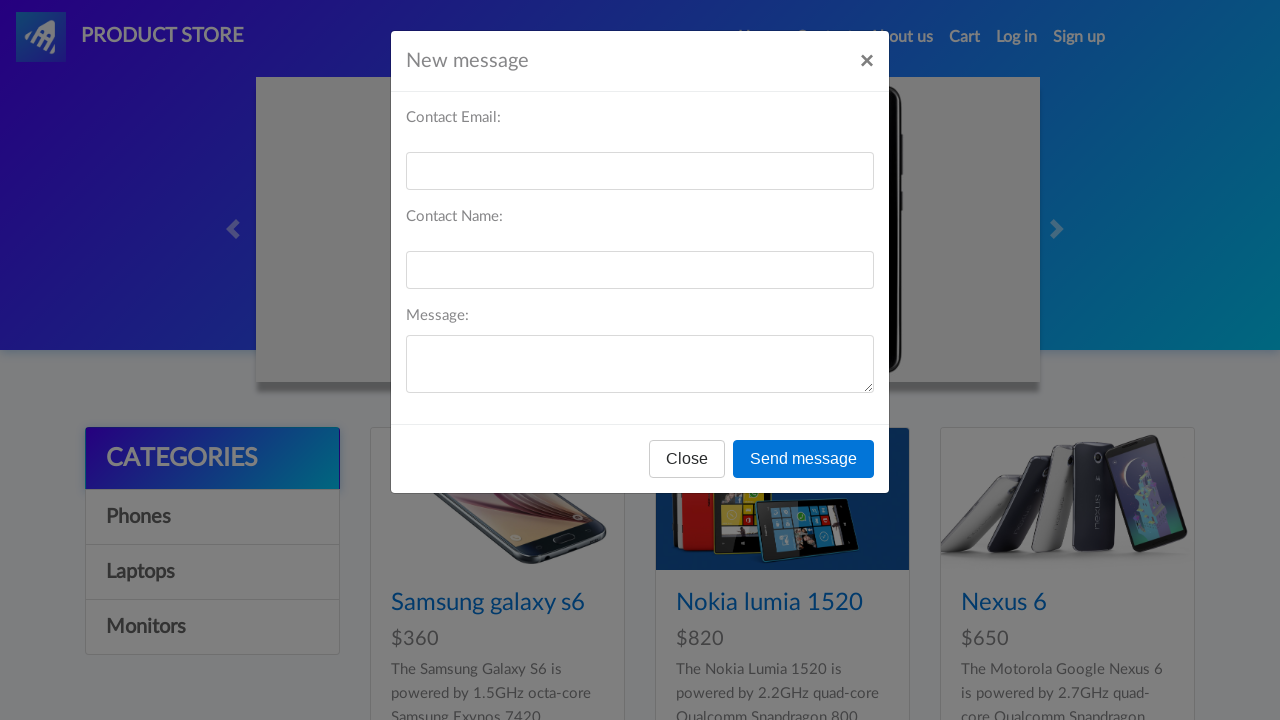